Navigates to Zoom website and attempts to find an element, demonstrating error handling when element is not found

Starting URL: https://zoom.com

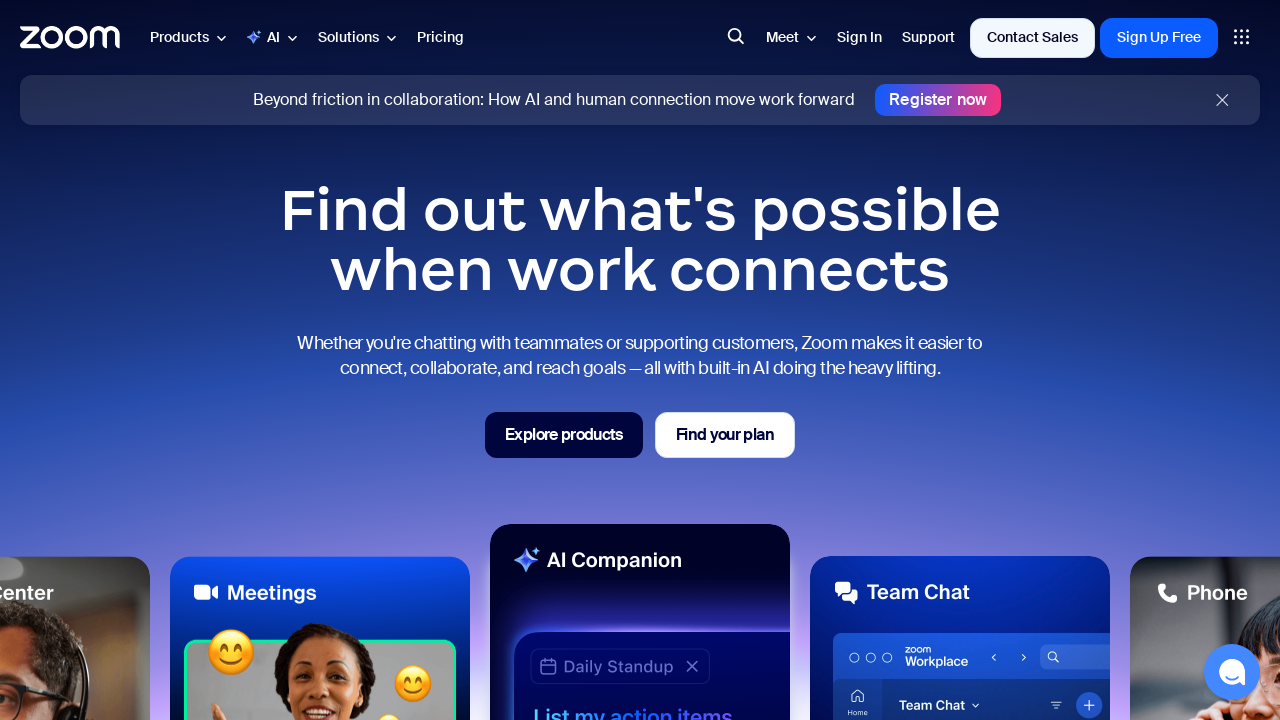

Navigated to Zoom website
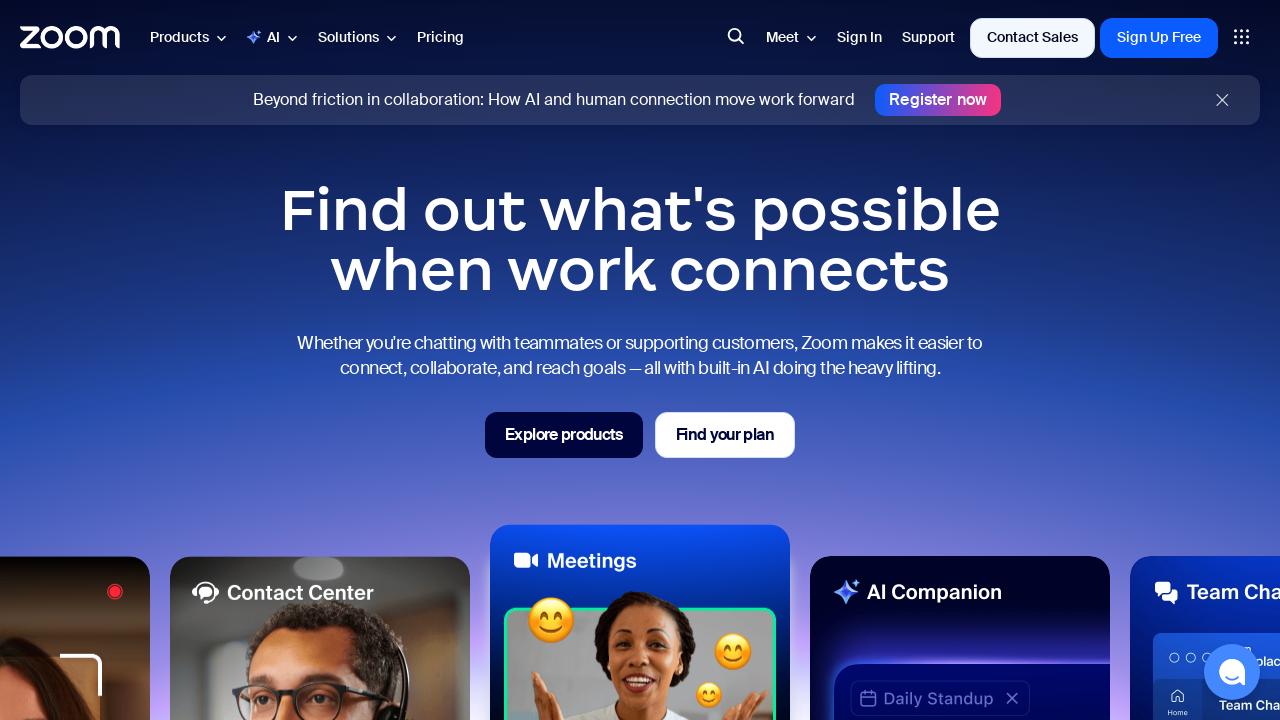

Element not found as expected - this demonstrates error handling
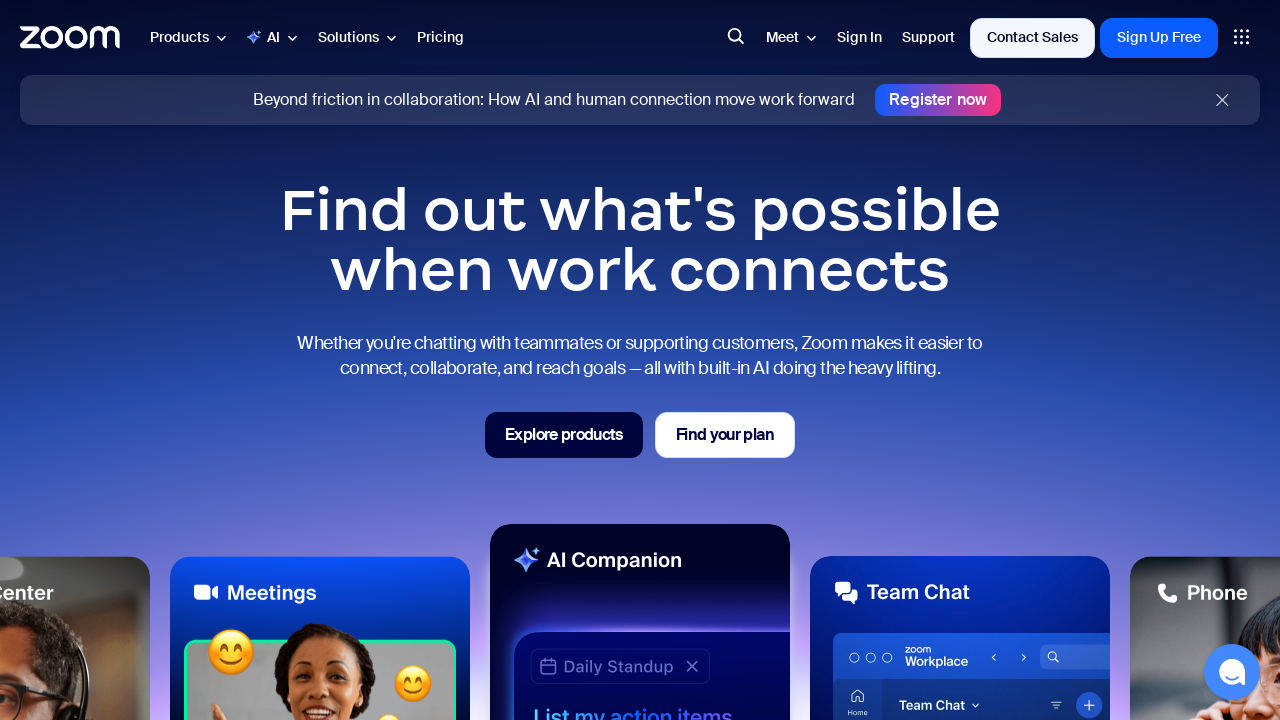

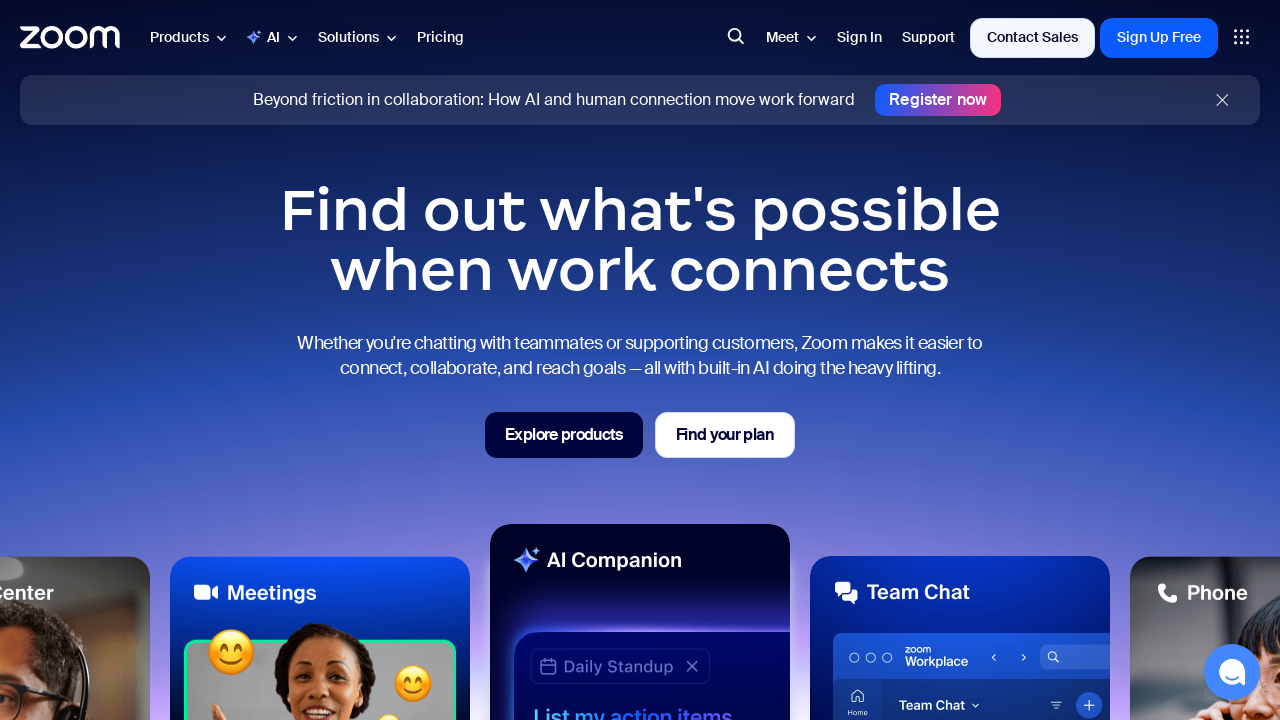